Tests multi-select dropdown functionality by clicking through all available options in a car selection dropdown

Starting URL: https://demoqa.com/select-menu

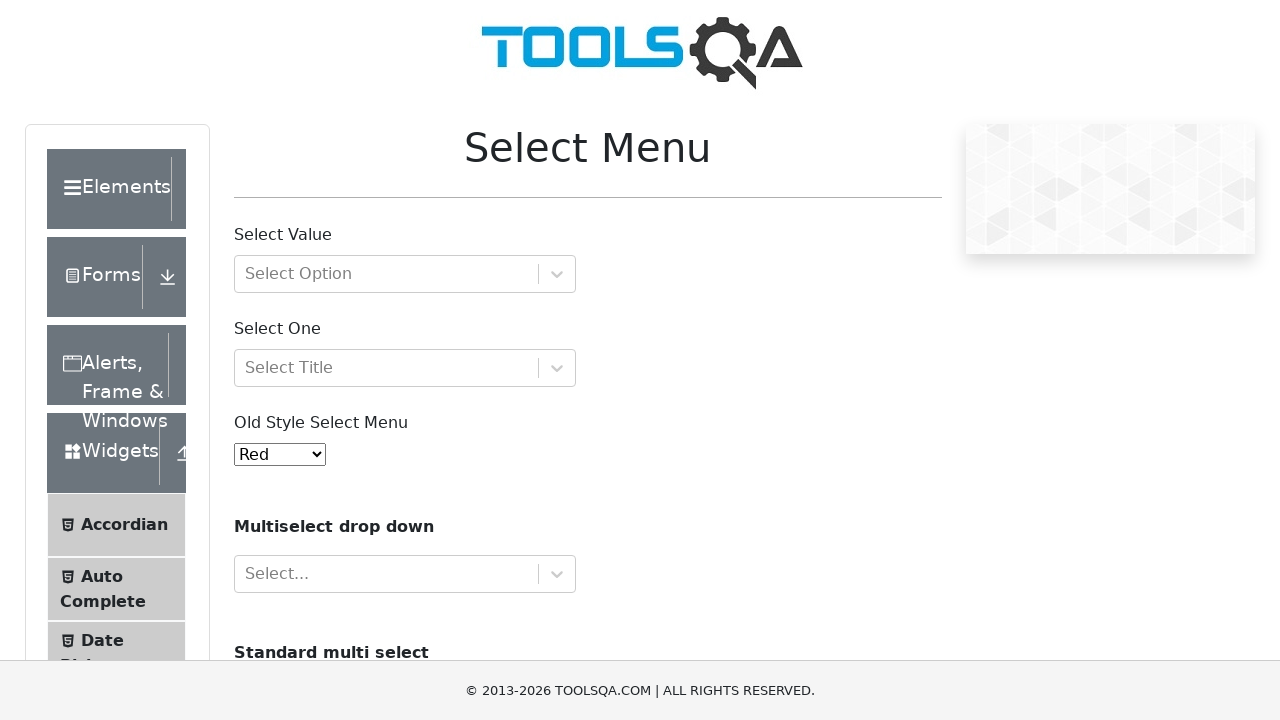

Navigated to the select menu demo page
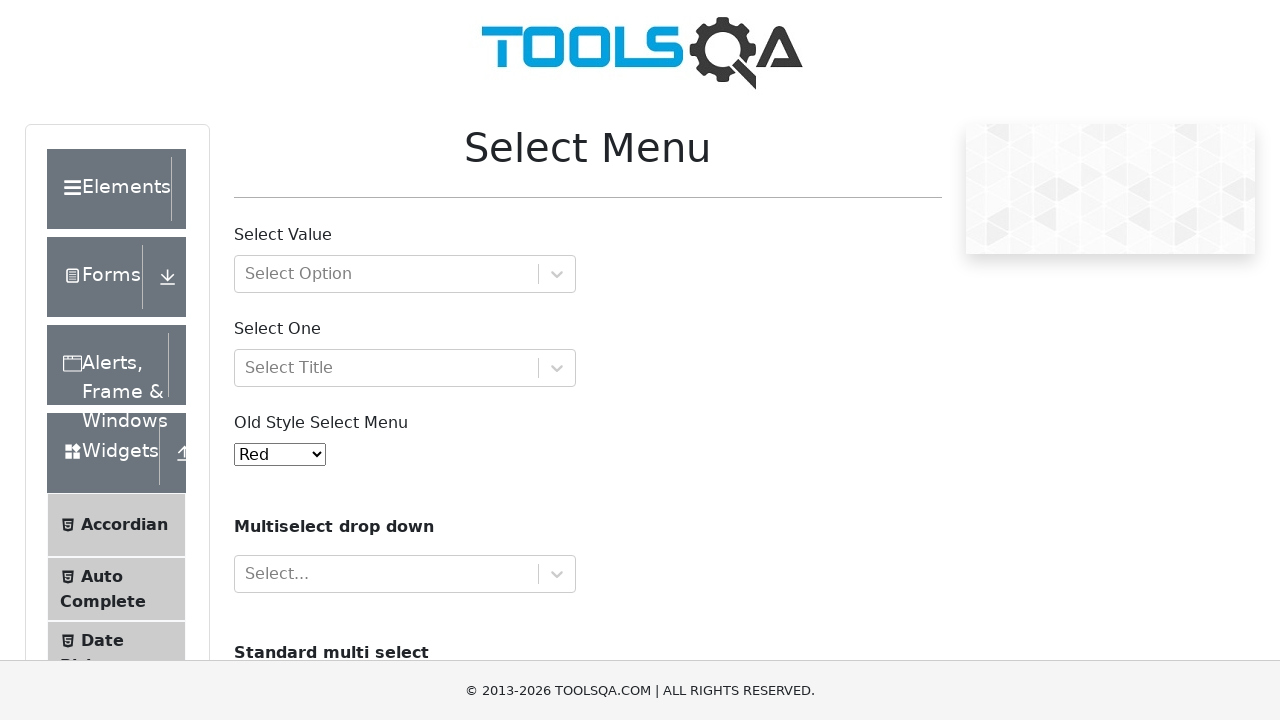

Retrieved all options from the car selection dropdown
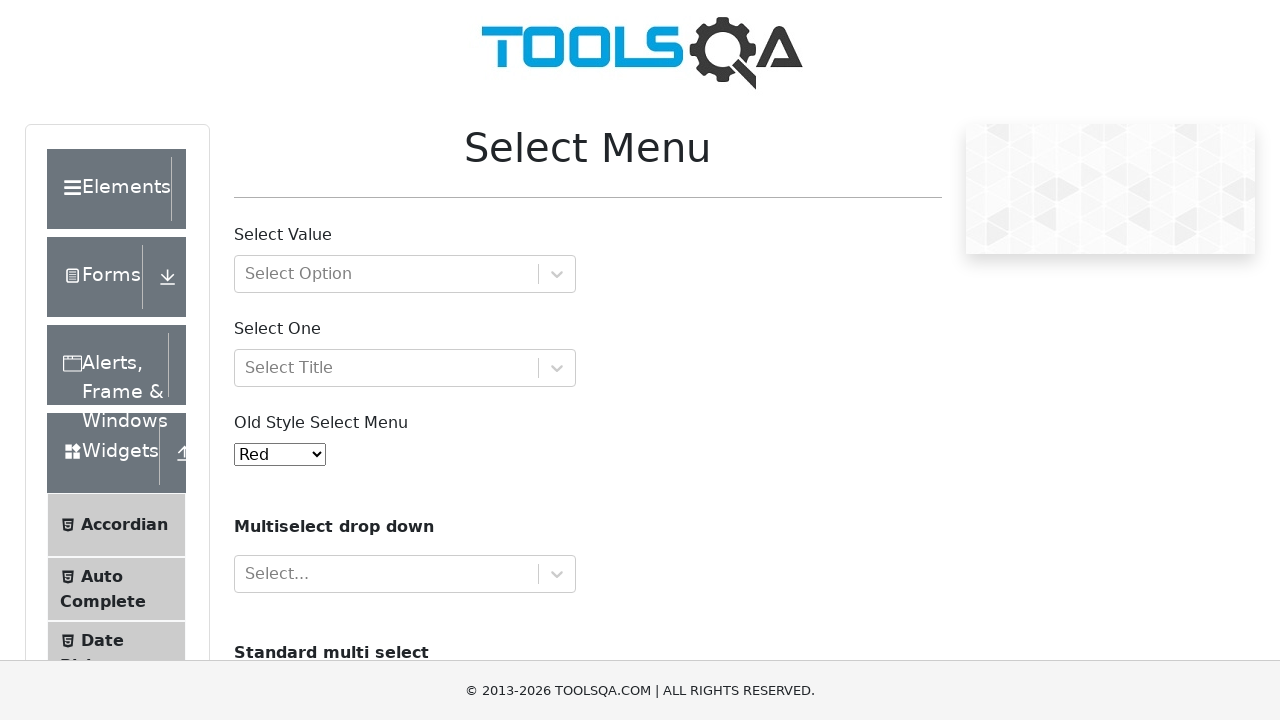

Clicked a car option in the multi-select dropdown at (258, 360) on select#cars option >> nth=0
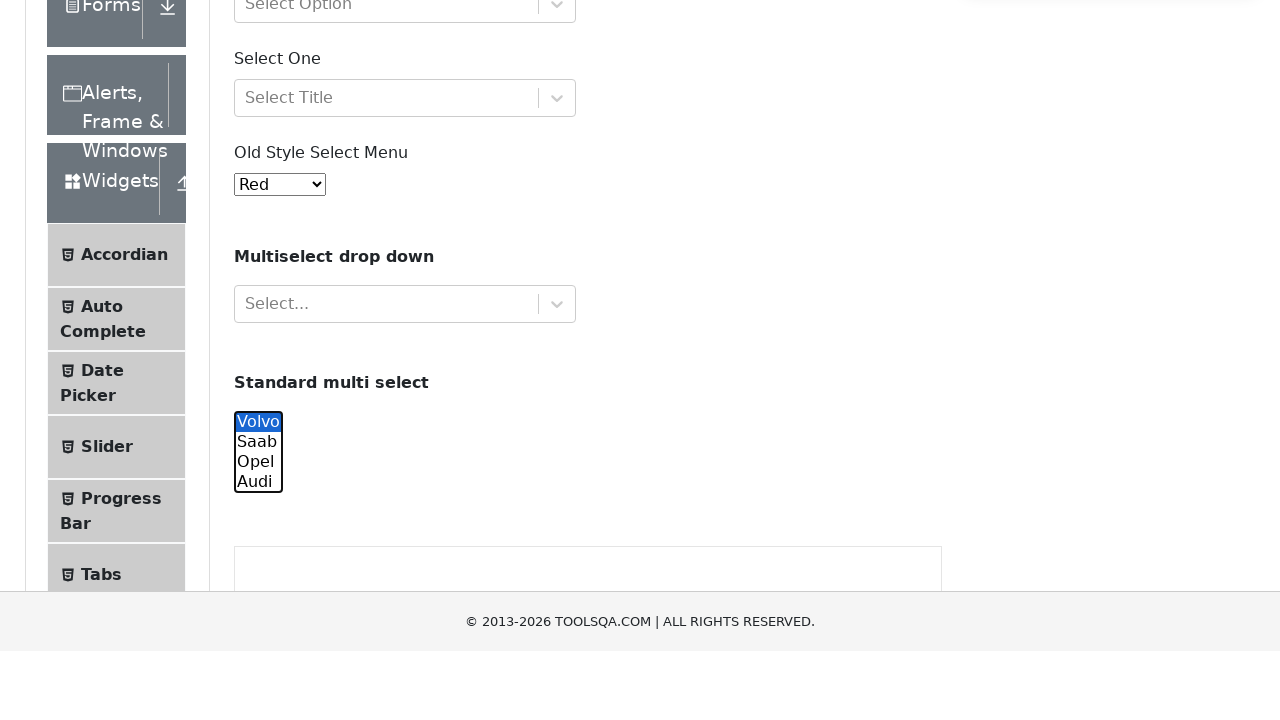

Waited 1 second before selecting next option
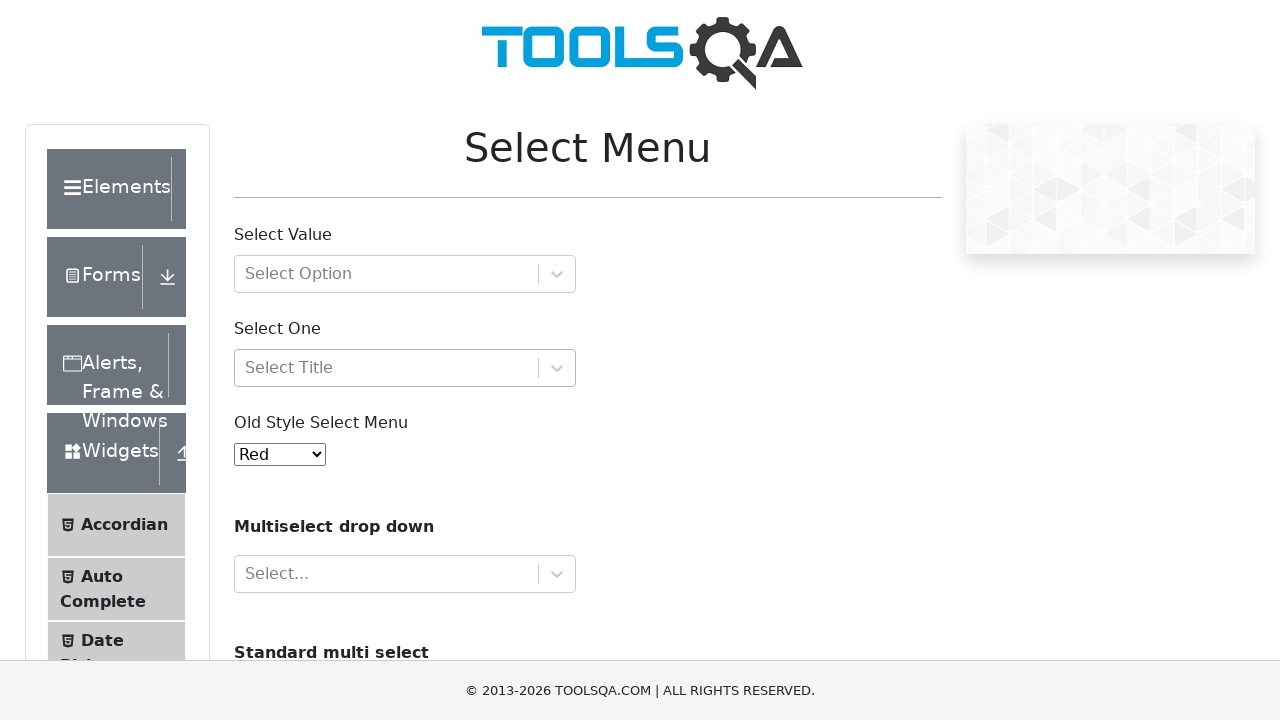

Clicked a car option in the multi-select dropdown at (258, 360) on select#cars option >> nth=1
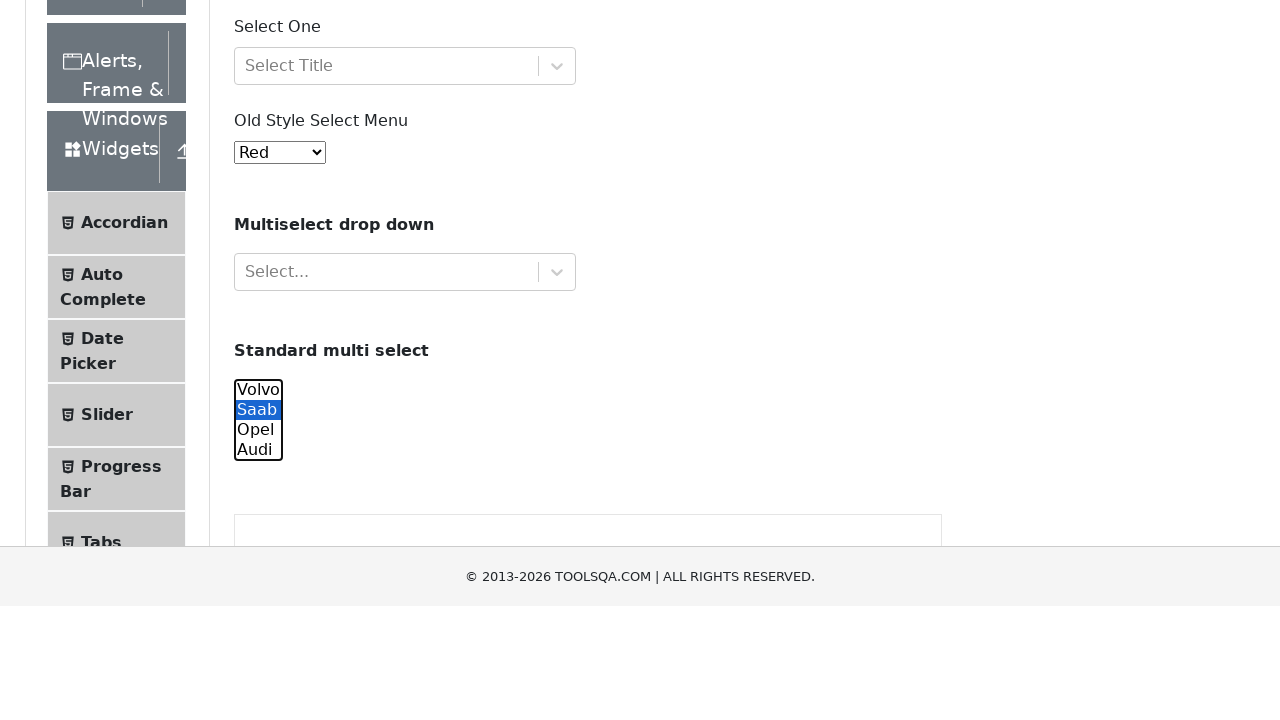

Waited 1 second before selecting next option
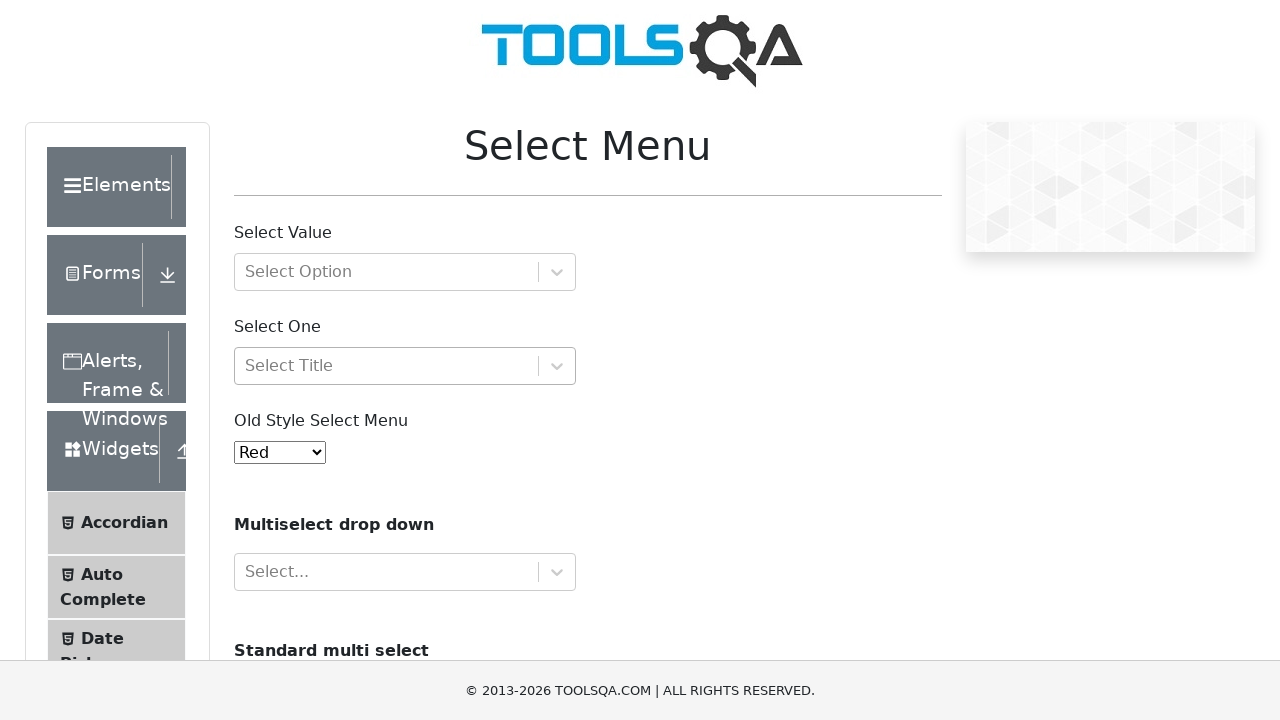

Clicked a car option in the multi-select dropdown at (258, 360) on select#cars option >> nth=2
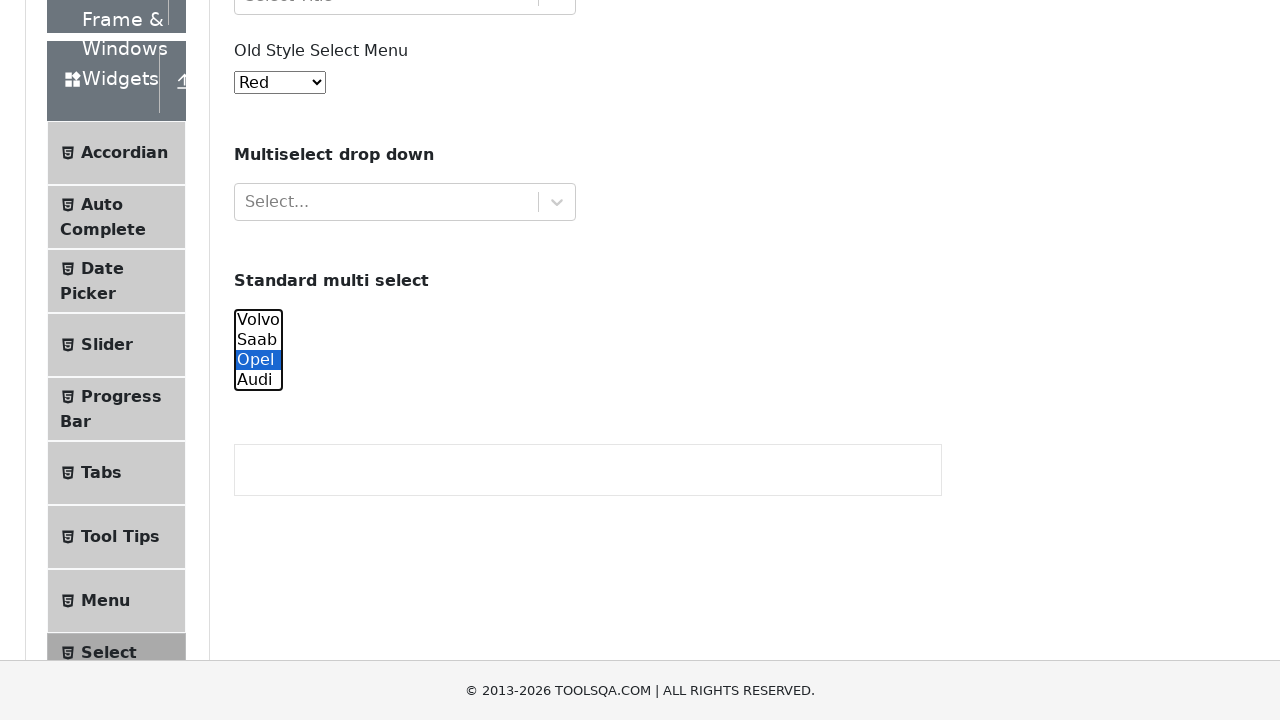

Waited 1 second before selecting next option
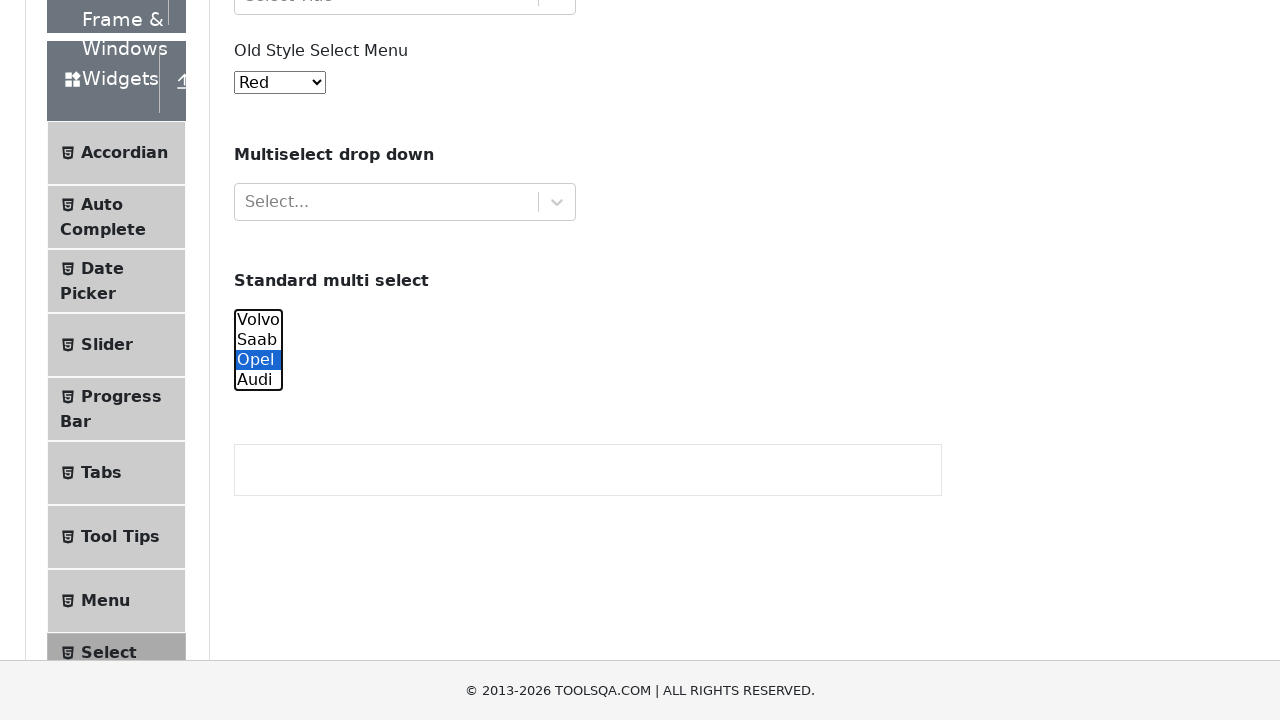

Clicked a car option in the multi-select dropdown at (258, 380) on select#cars option >> nth=3
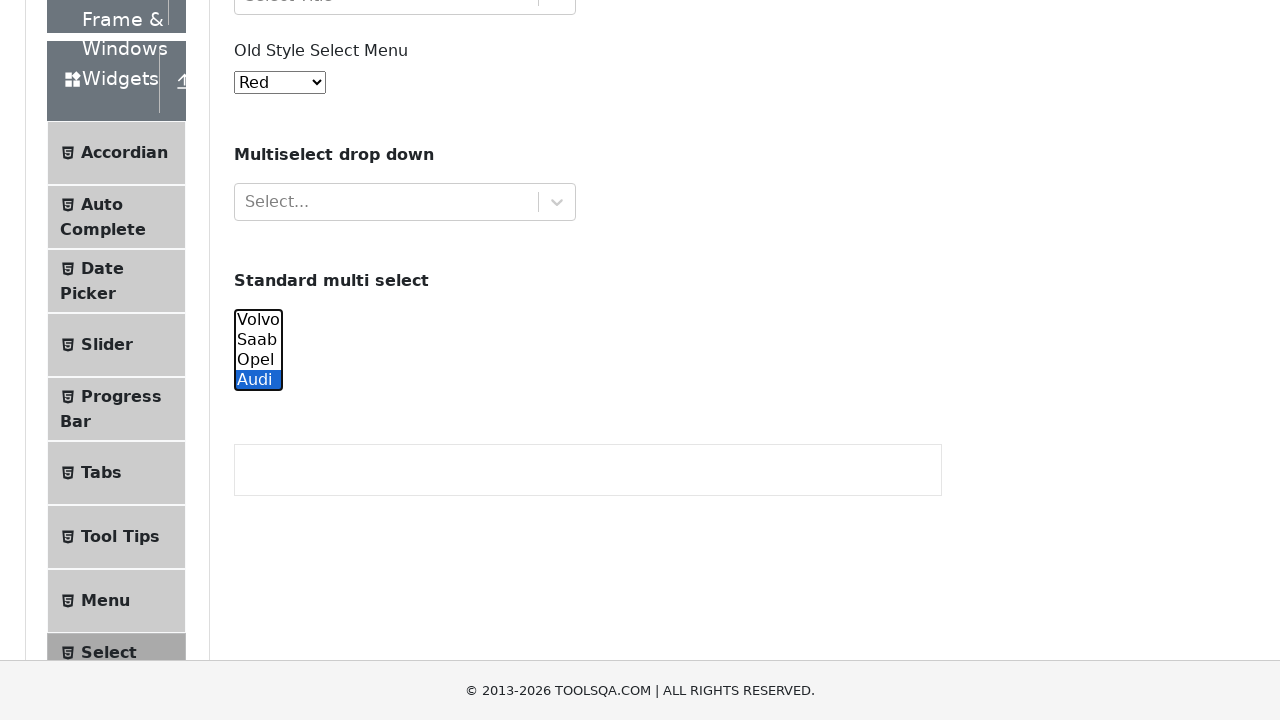

Waited 1 second before selecting next option
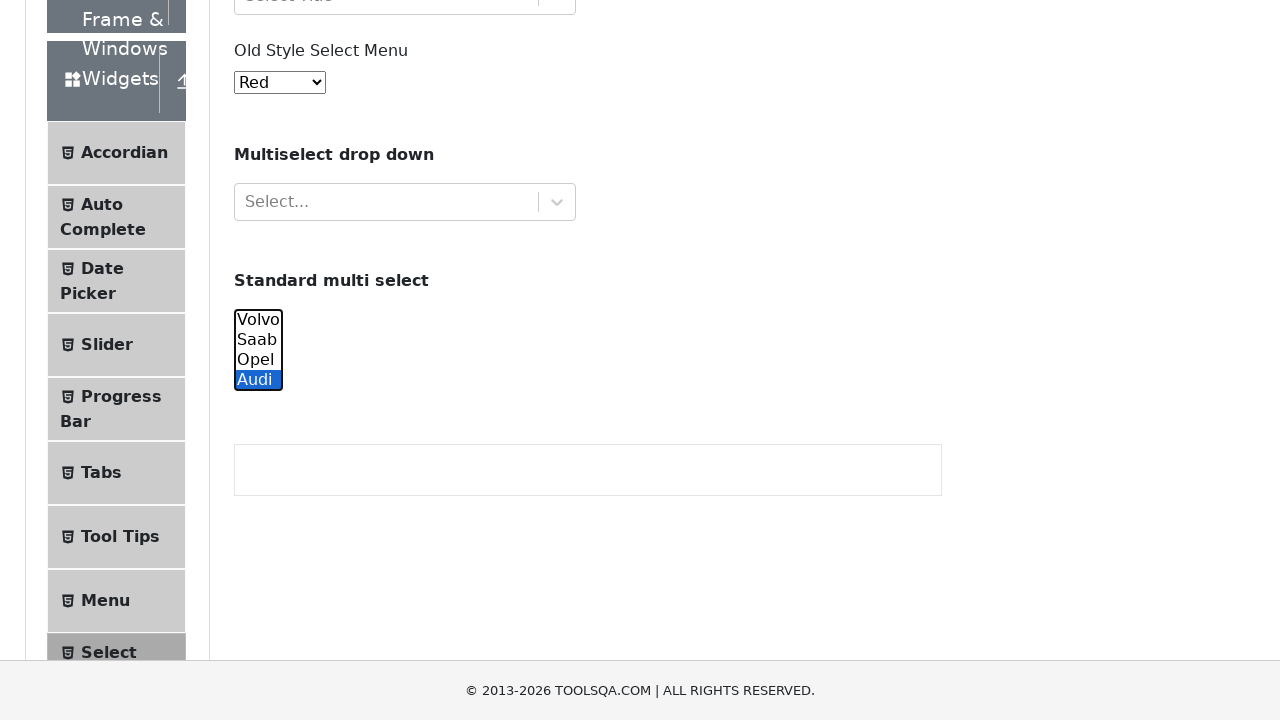

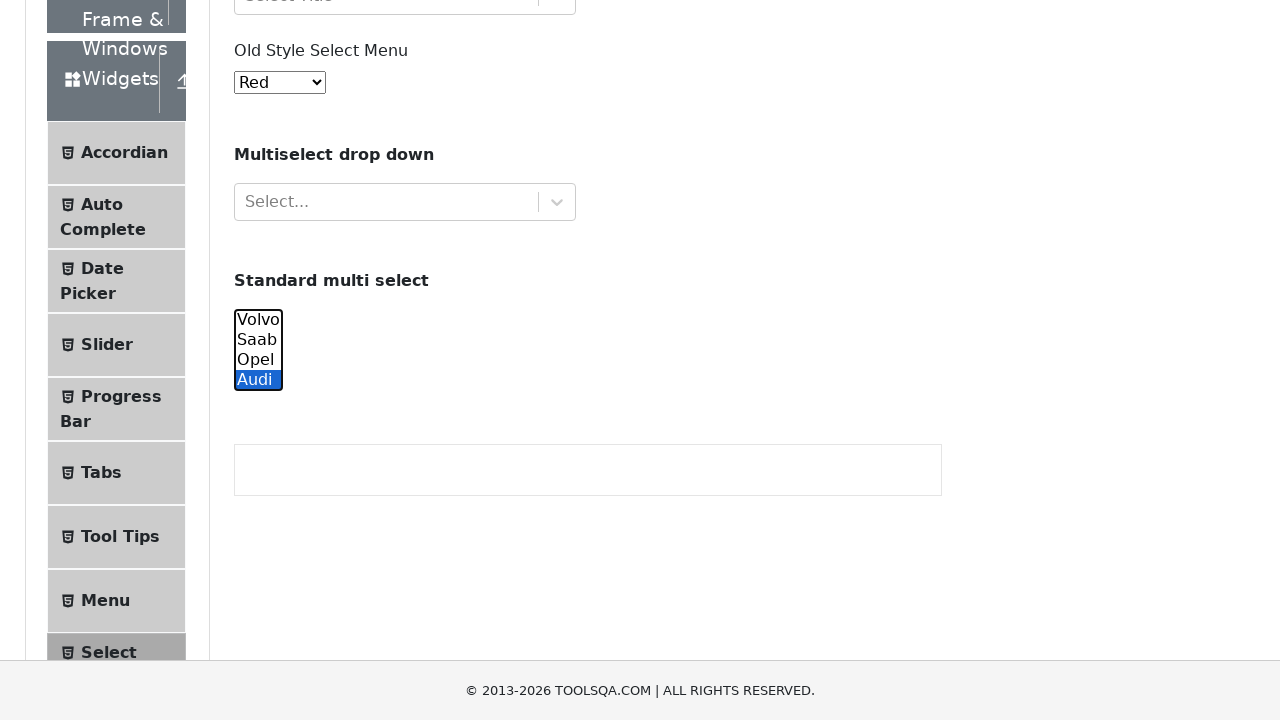